Tests file download page by navigating to it and verifying downloadable files are listed

Starting URL: https://the-internet.herokuapp.com/

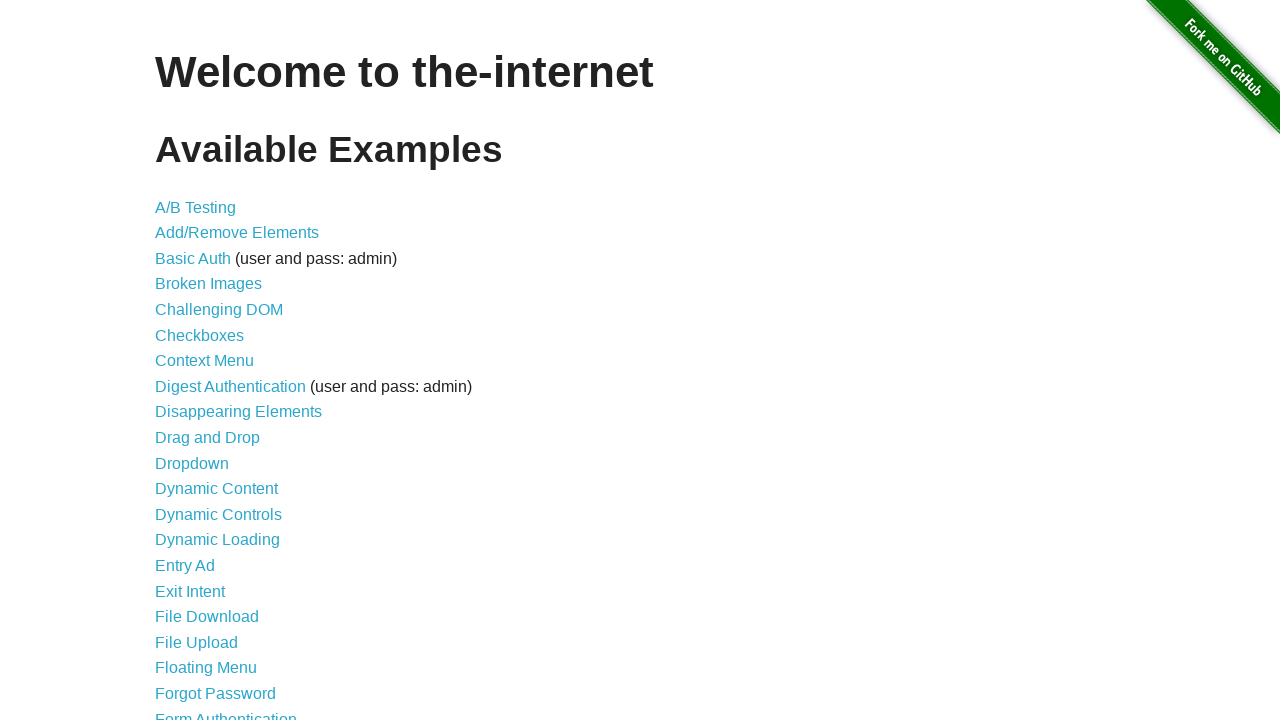

Clicked on File Download link at (207, 617) on a[href='/download']
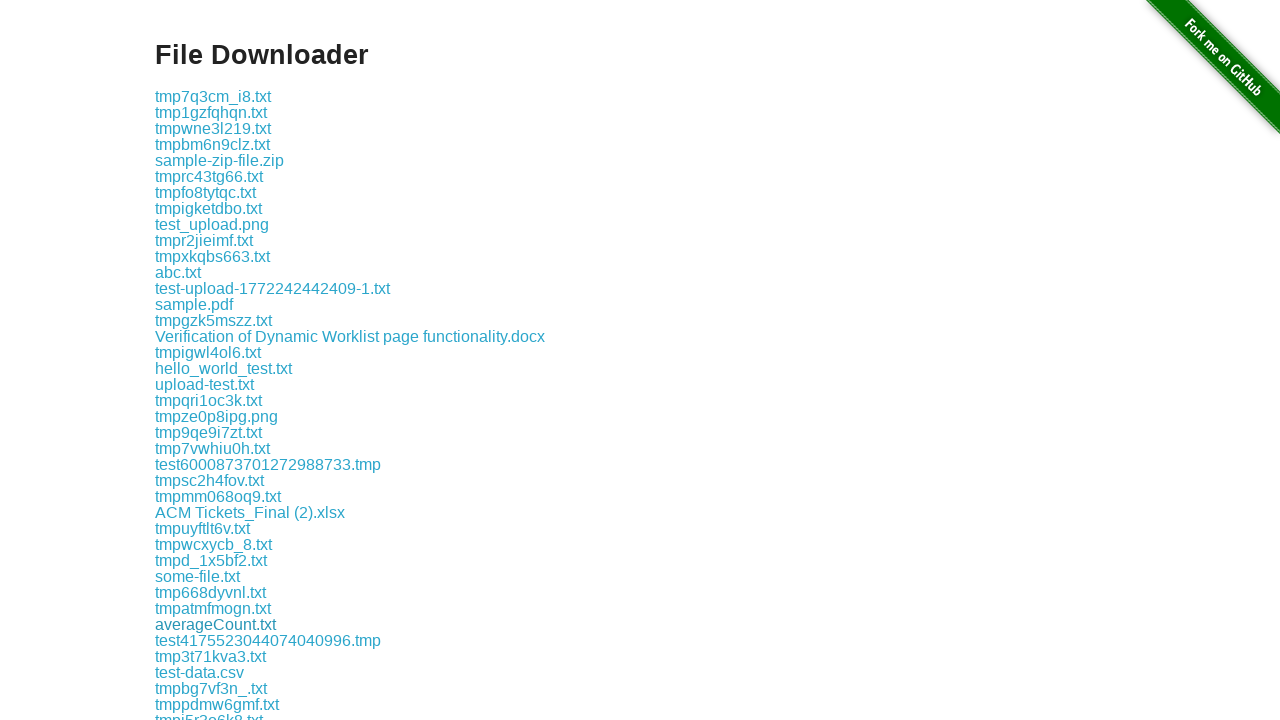

Download links loaded and became visible
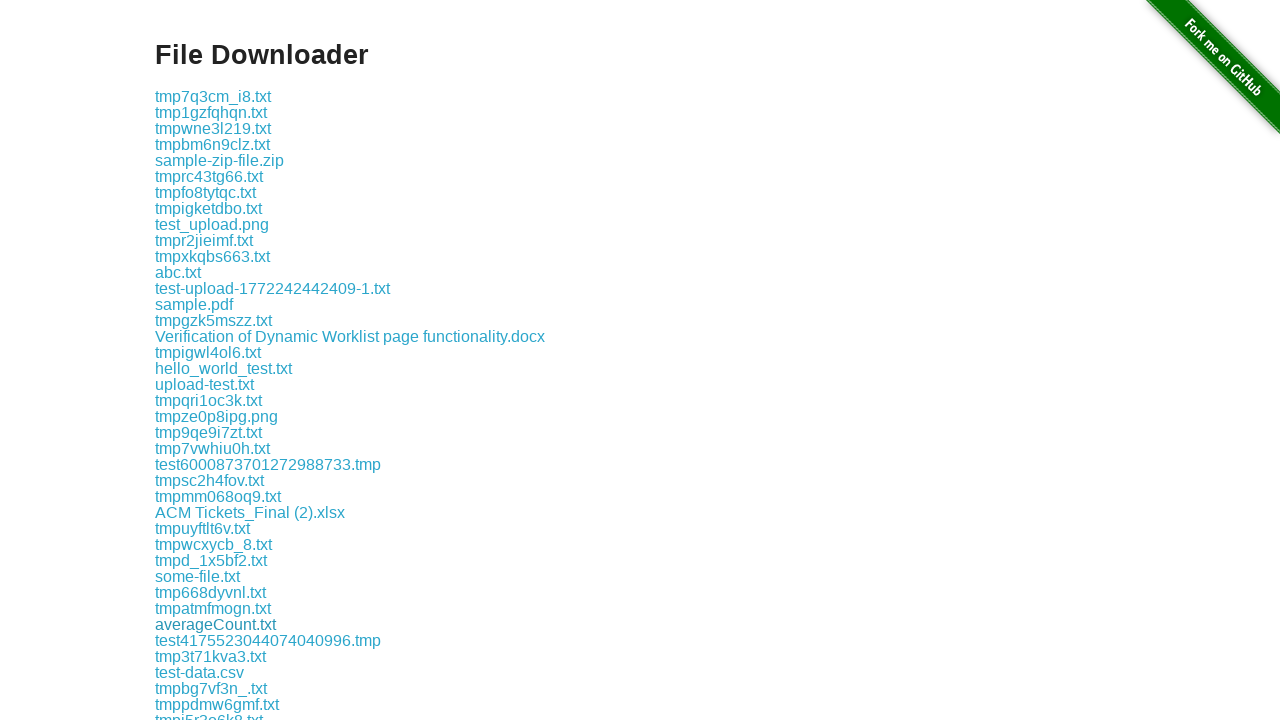

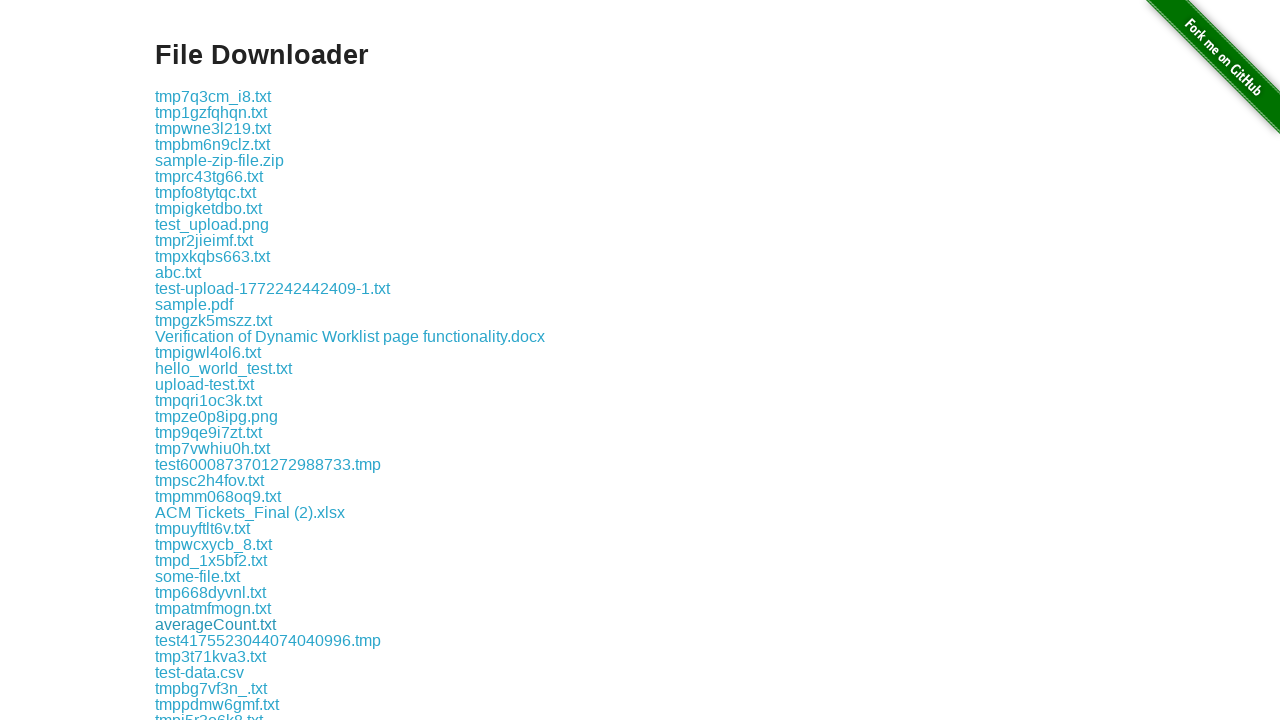